Tests handling multiple browser windows by filling a textarea, clicking a link that opens a new window, switching to that window to click another link, then switching back to the original window and clearing the textarea.

Starting URL: https://omayo.blogspot.com/

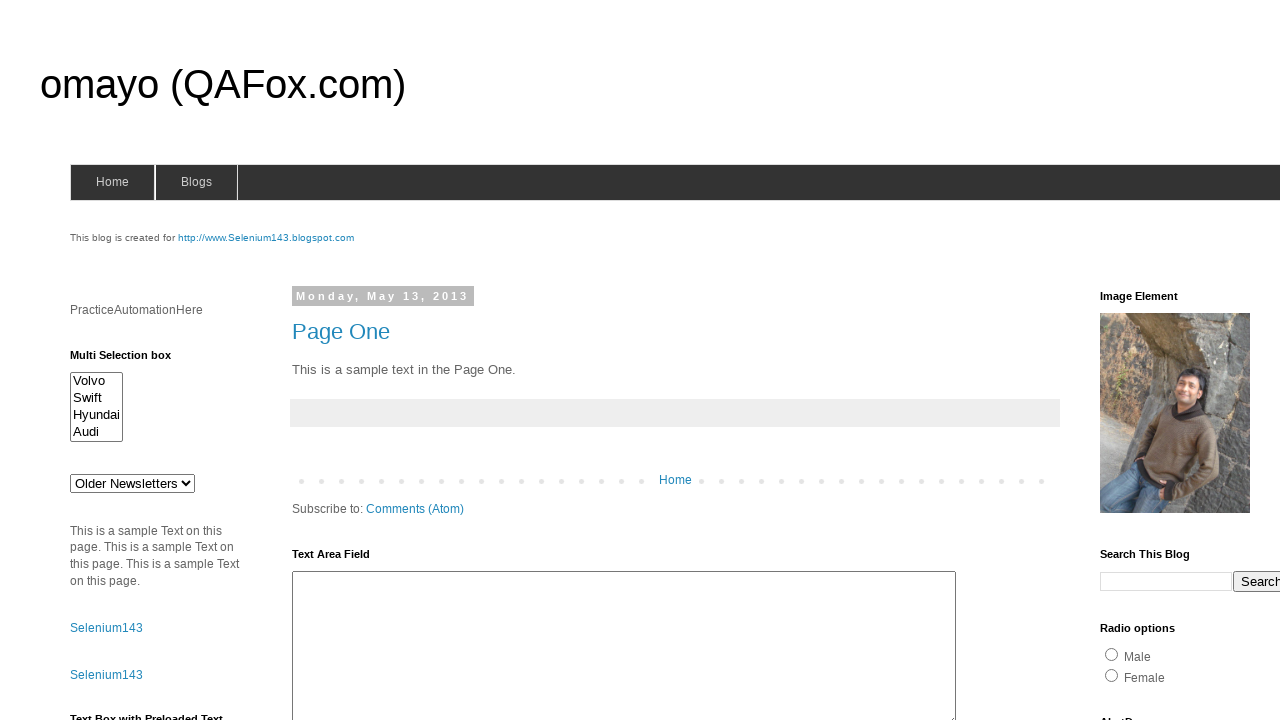

Filled textarea with 'Welcome to Pune' on textarea#ta1
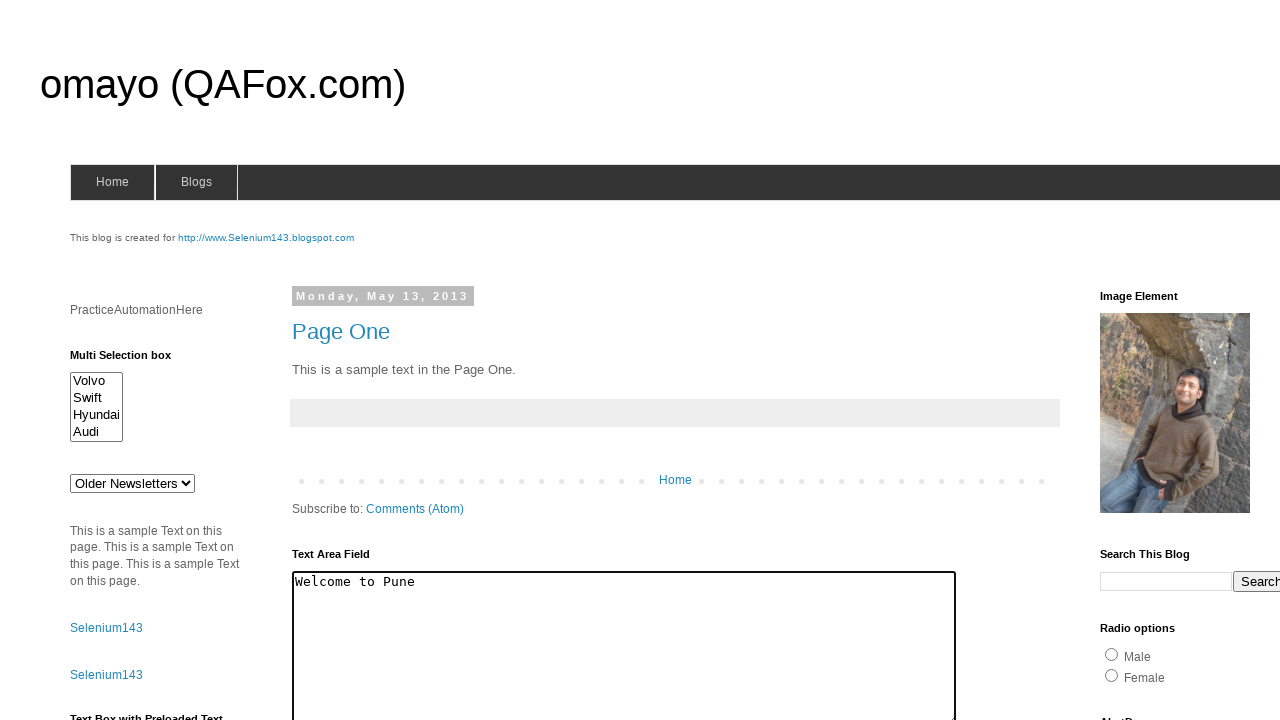

Clicked link that opens a new window at (266, 238) on a#selenium143
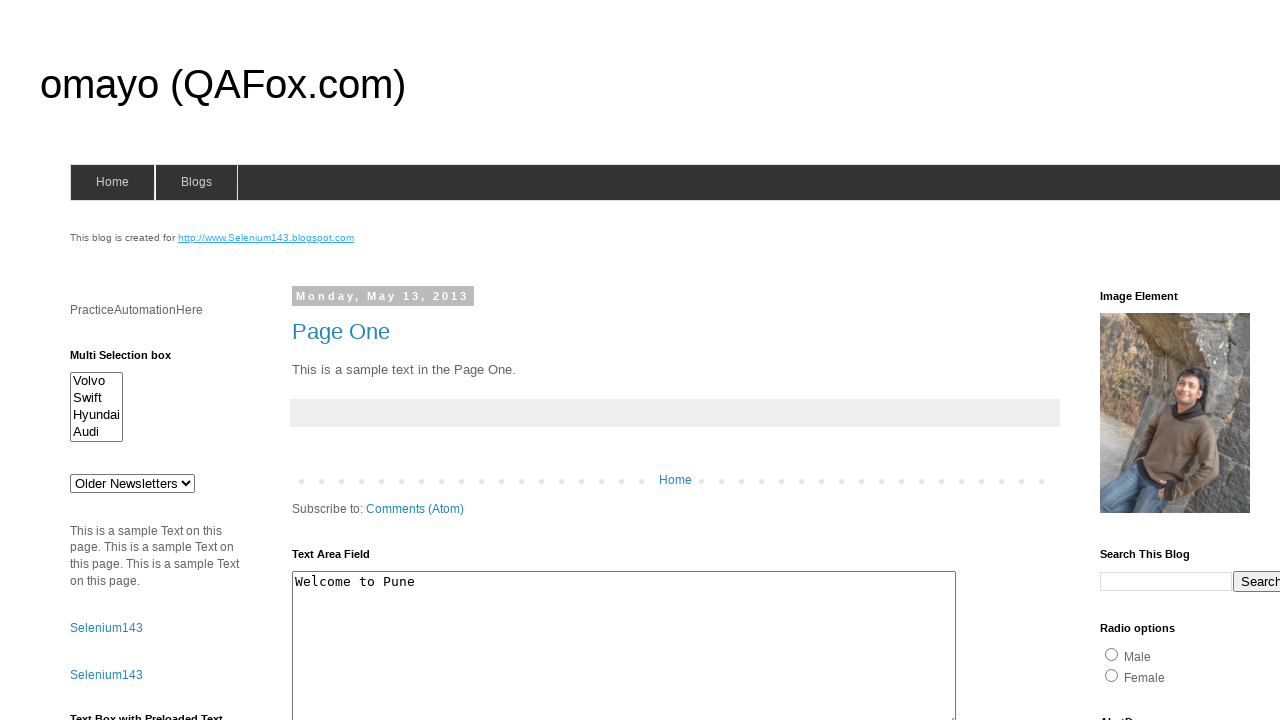

Obtained reference to new window
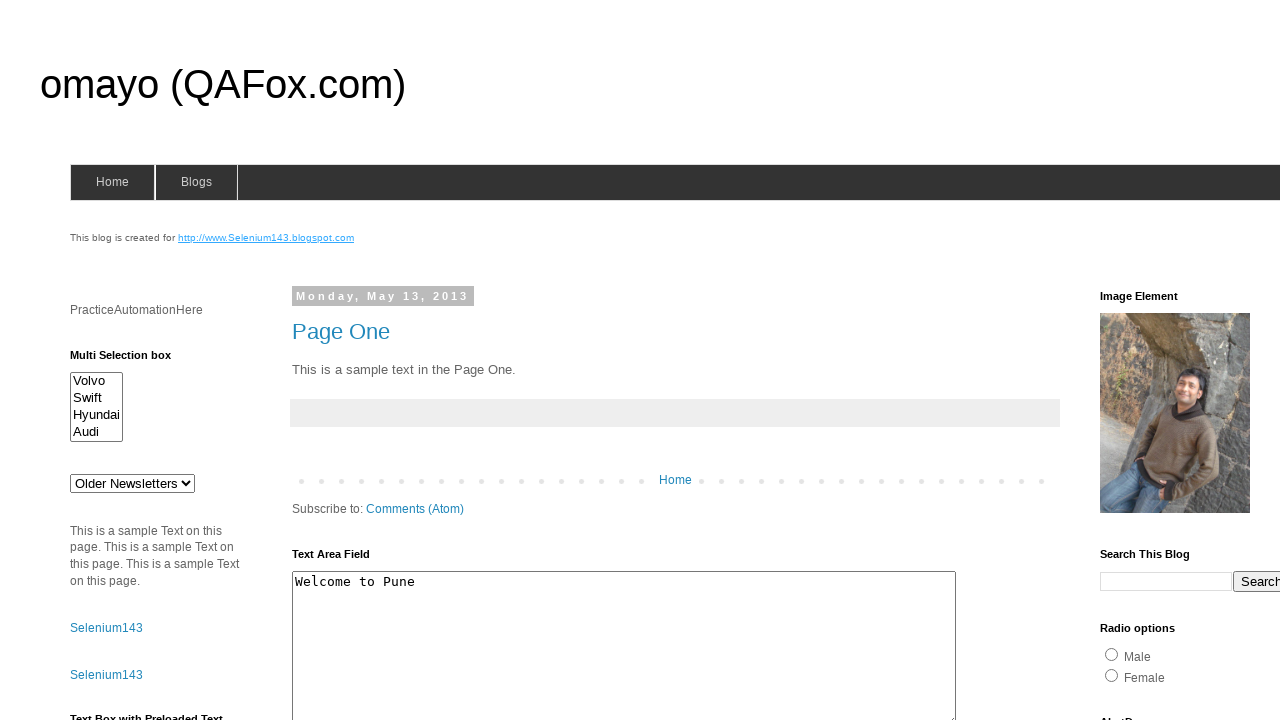

New window loaded successfully
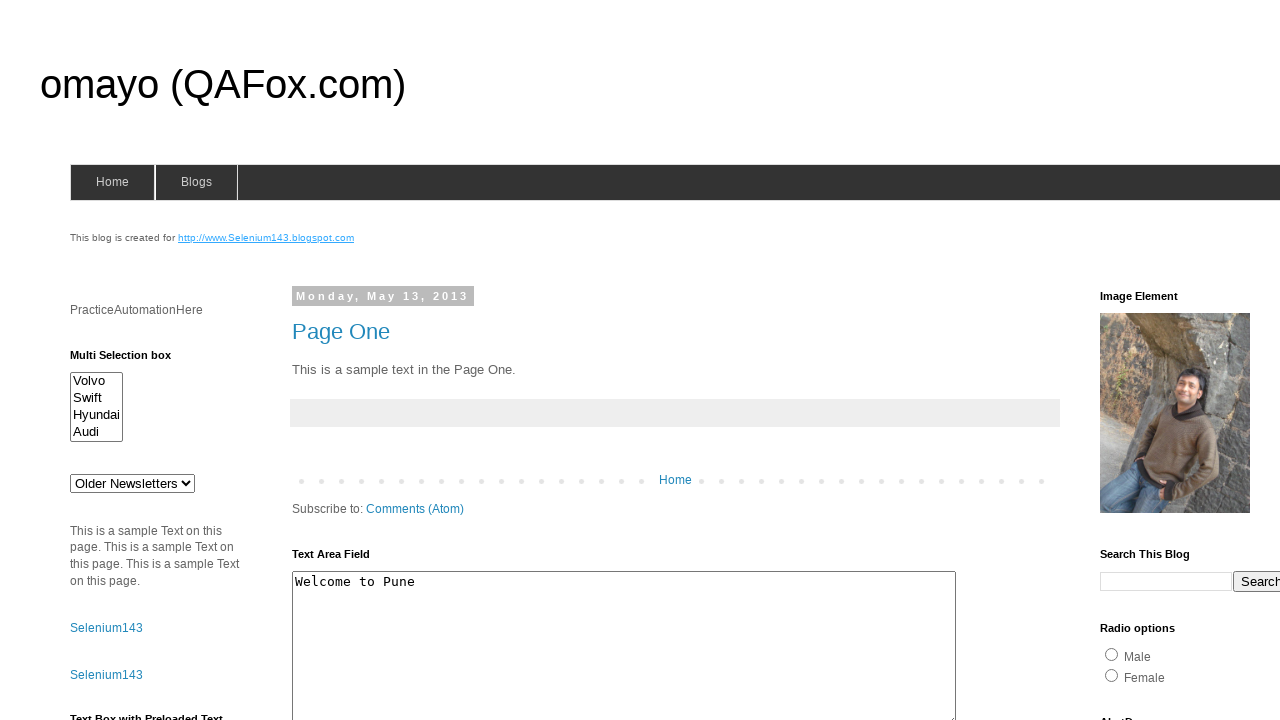

Clicked 'What is Selenium?' link in new window at (116, 552) on xpath=//a[text()='What is Selenium?']
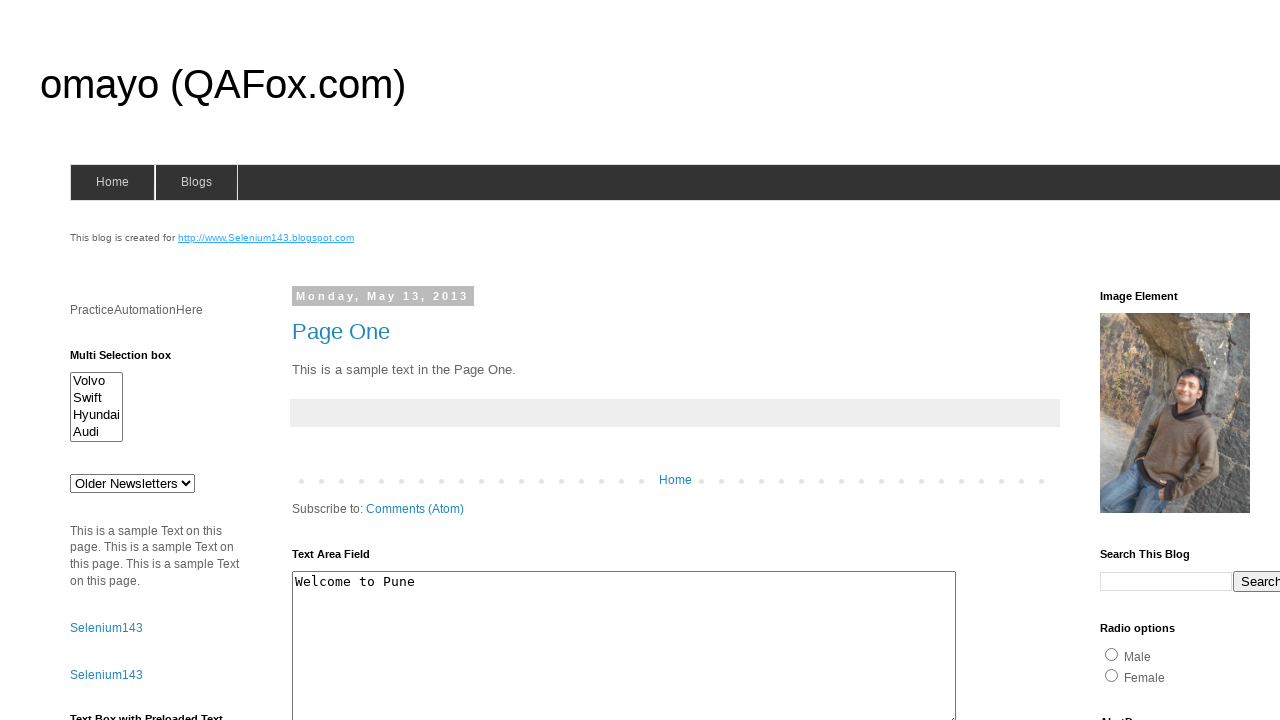

Switched back to original window and cleared textarea on textarea#ta1
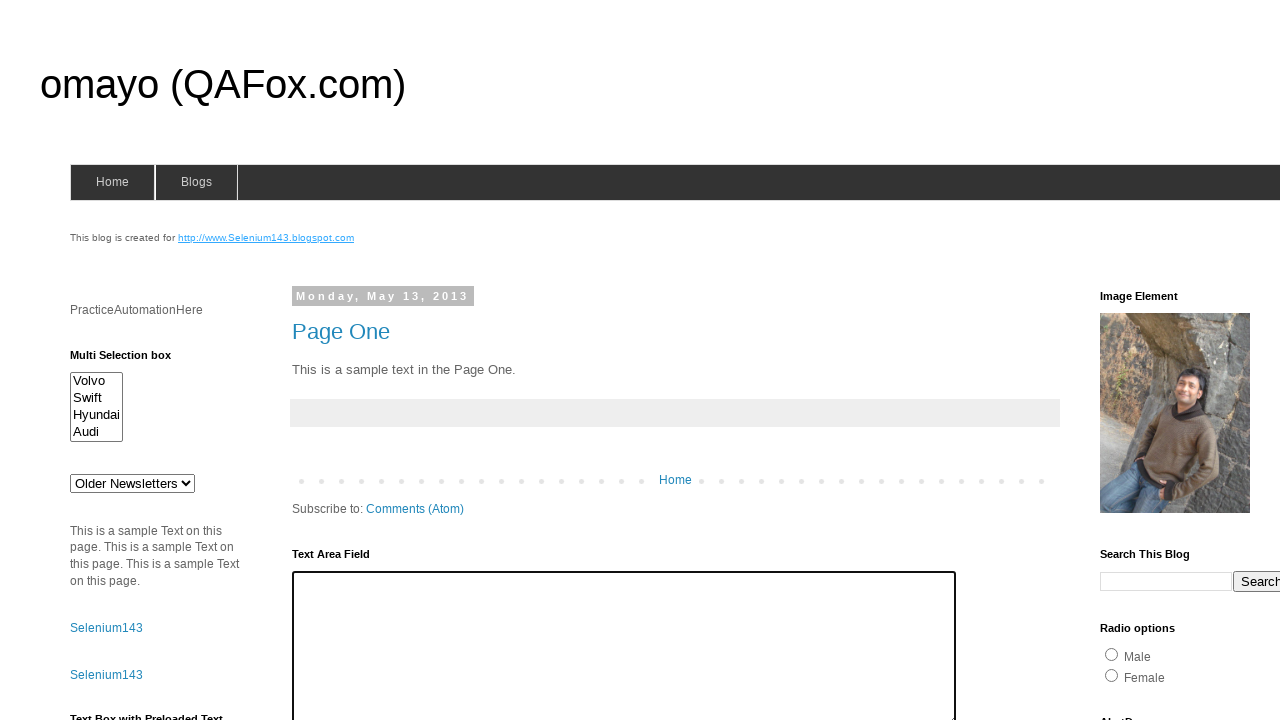

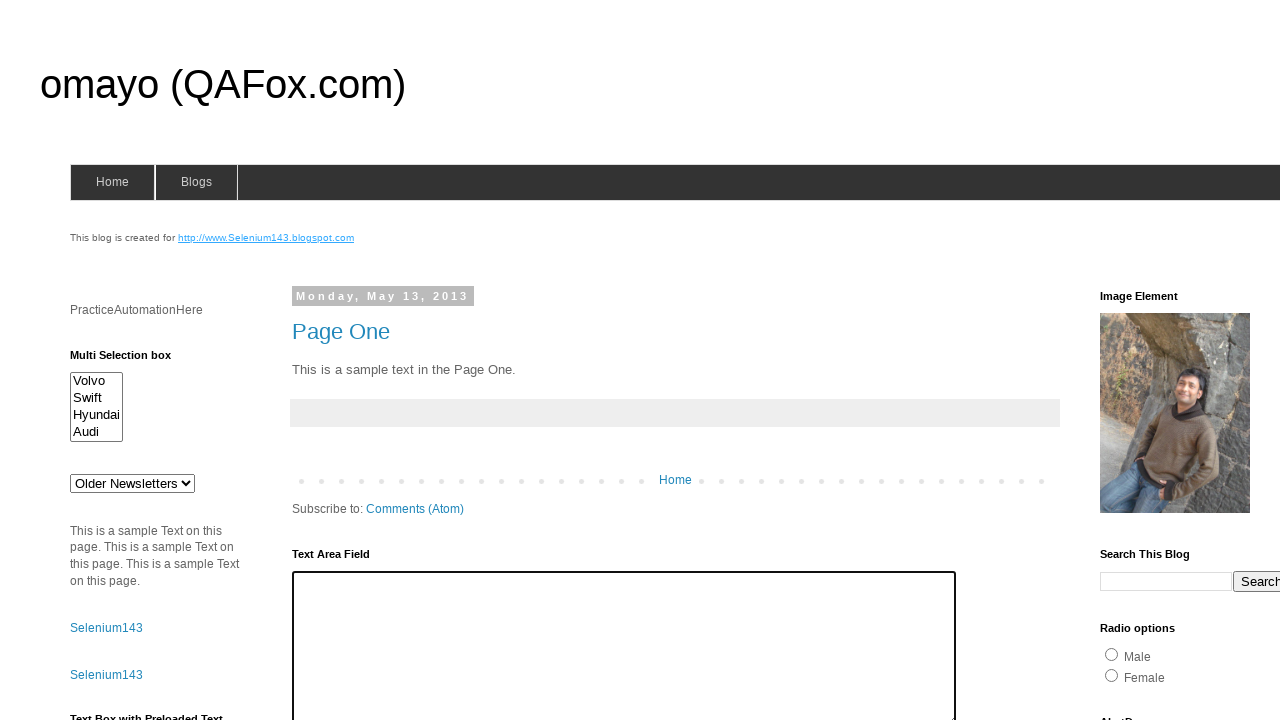